Tests mouse hover interactions on a multi-level menu by hovering over parent and child menu items

Starting URL: https://demoqa.com/menu/

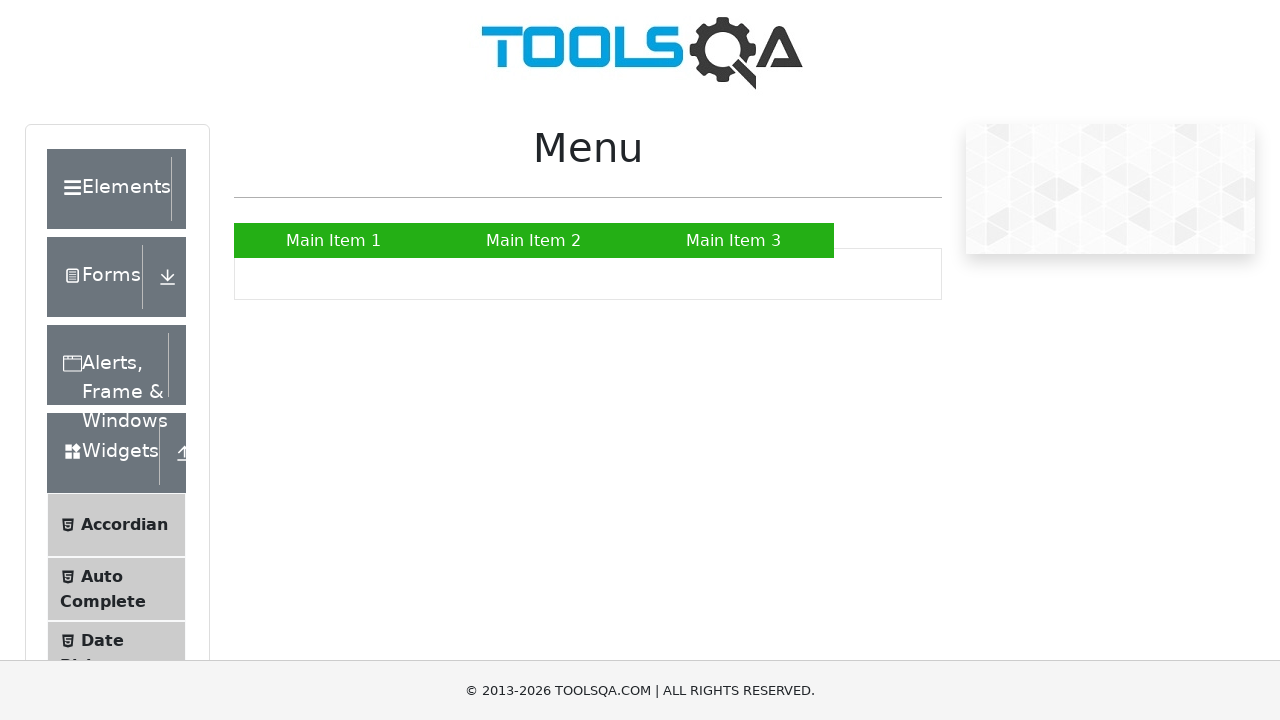

Hovered over Main Item 2 parent menu at (534, 240) on text=Main Item 2
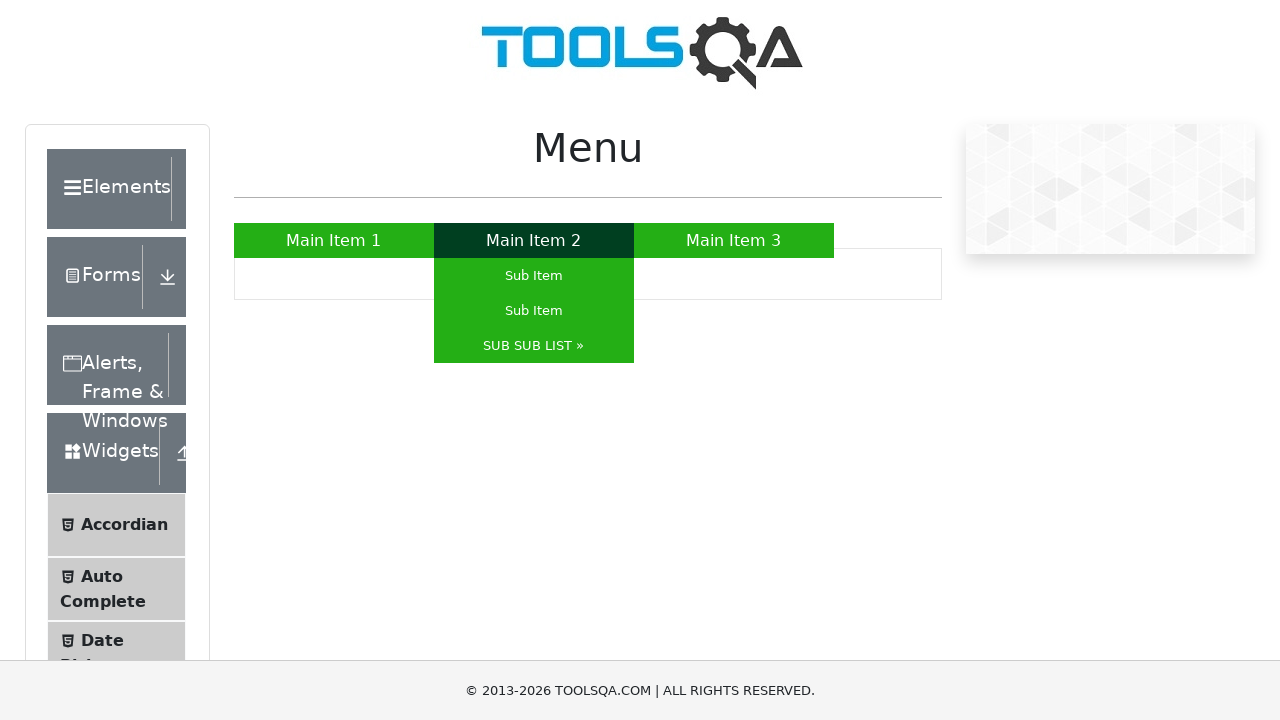

Hovered over SUB SUB LIST child menu at (534, 346) on text=SUB SUB LIST
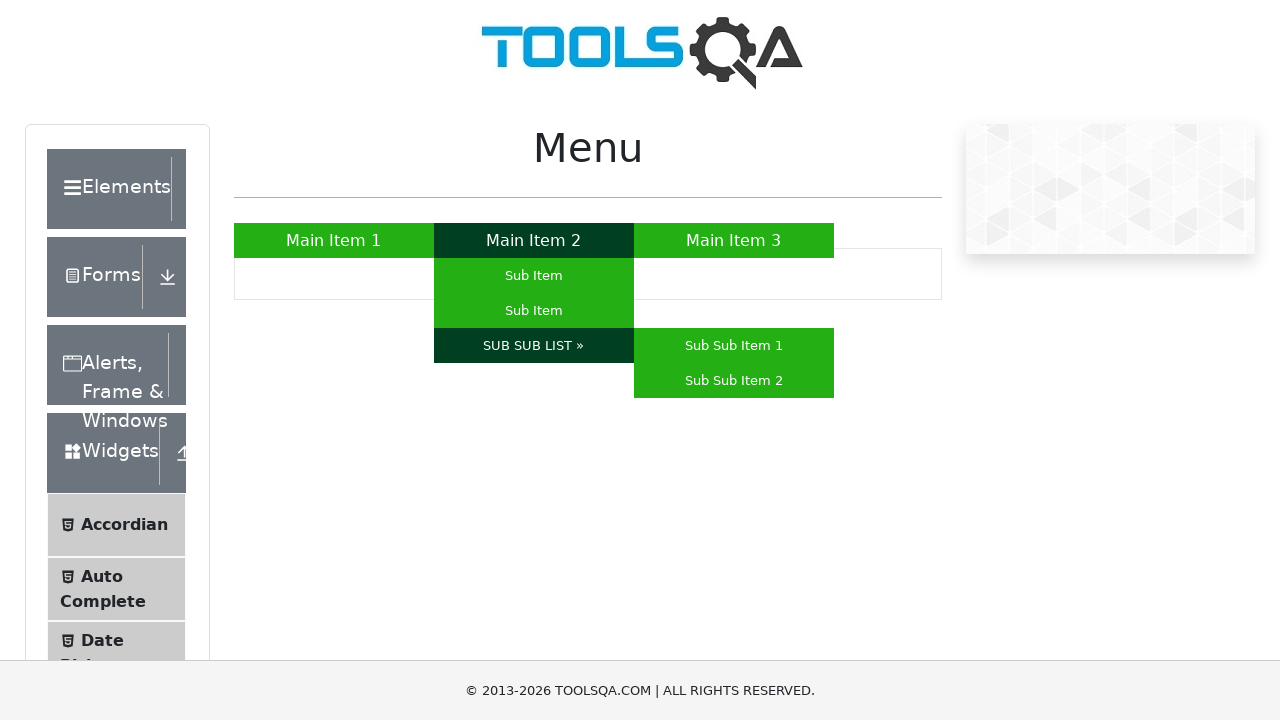

Hovered over Sub Sub Item 1 nested menu at (734, 346) on text=Sub Sub Item 1
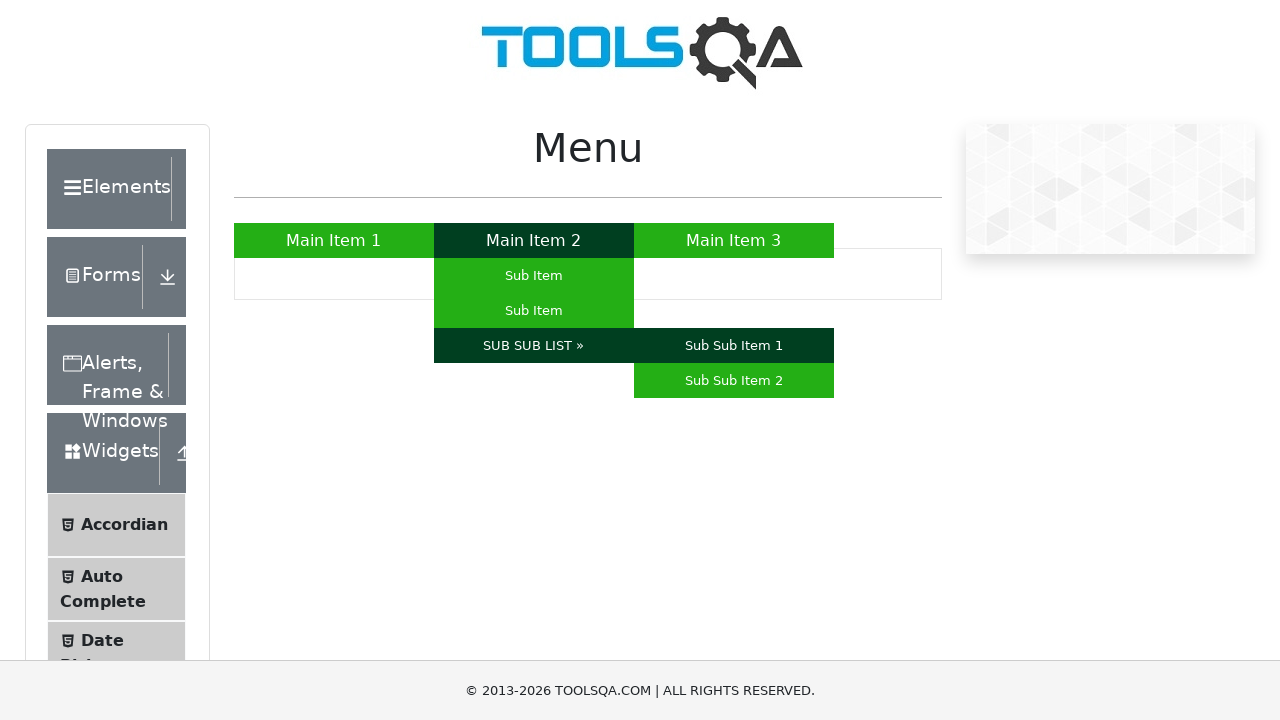

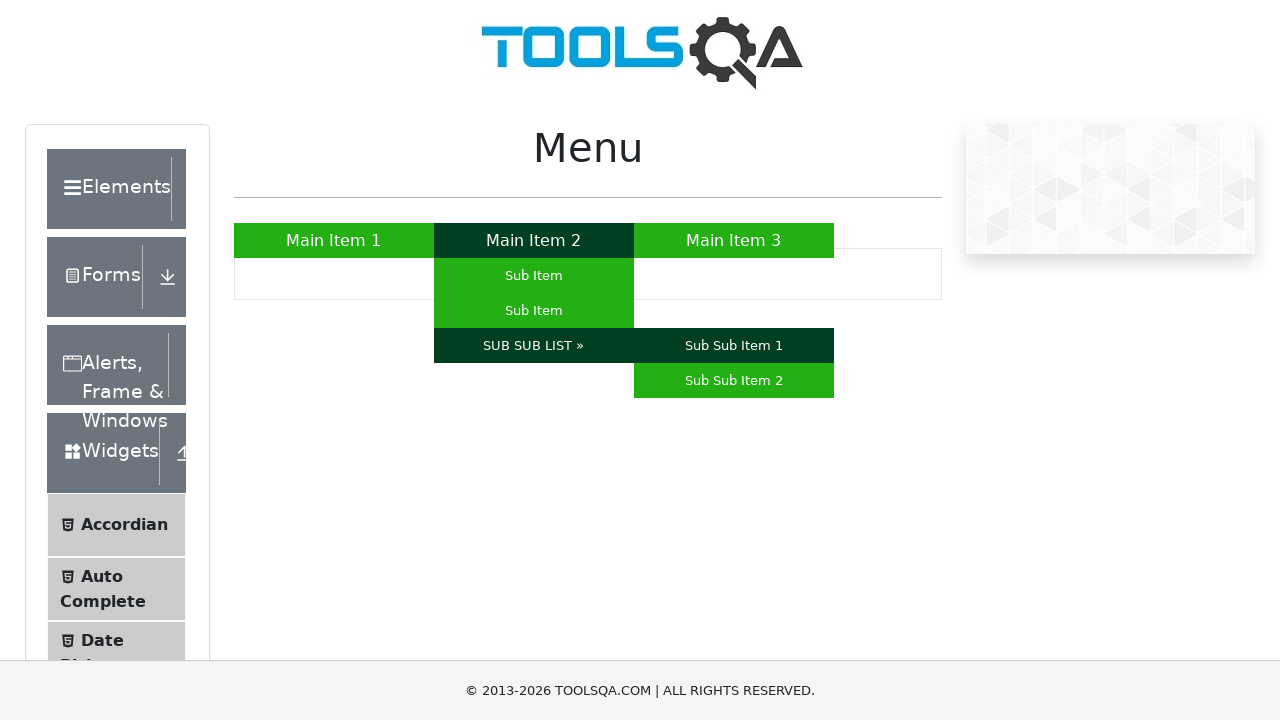